Verifies that the home page title matches the expected value

Starting URL: http://omayo.blogspot.com/

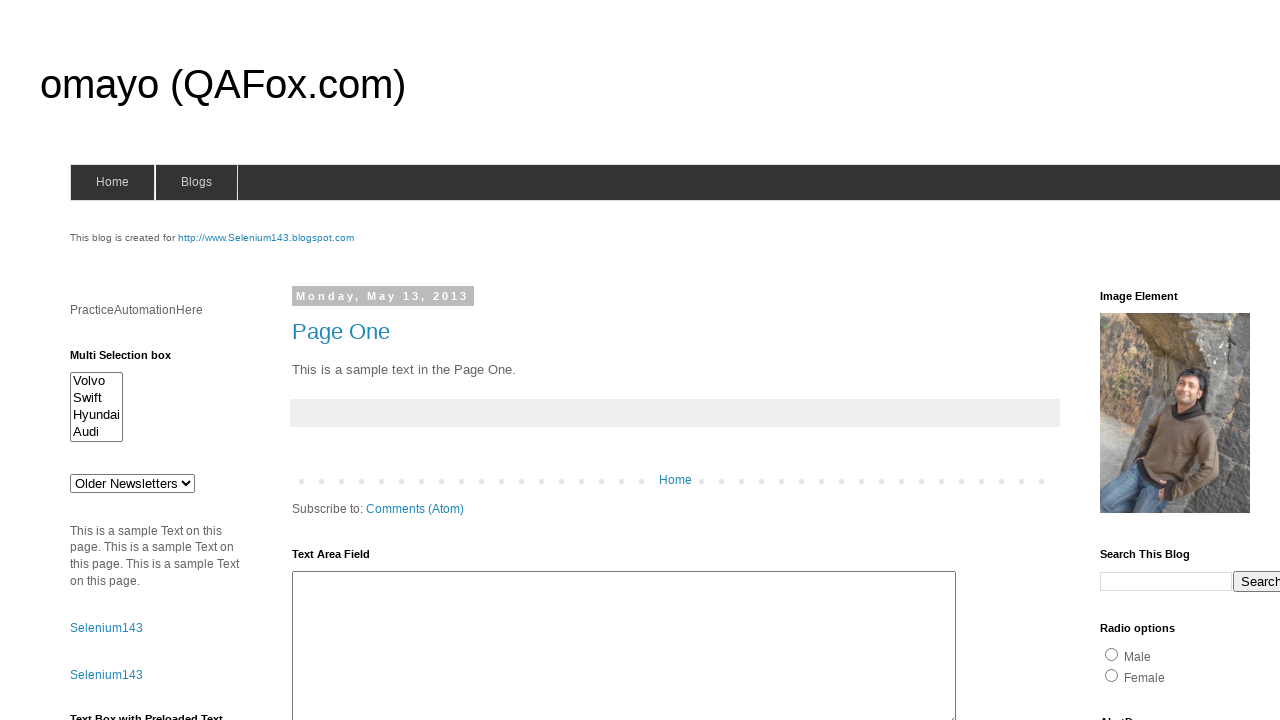

Navigated to home page at http://omayo.blogspot.com/
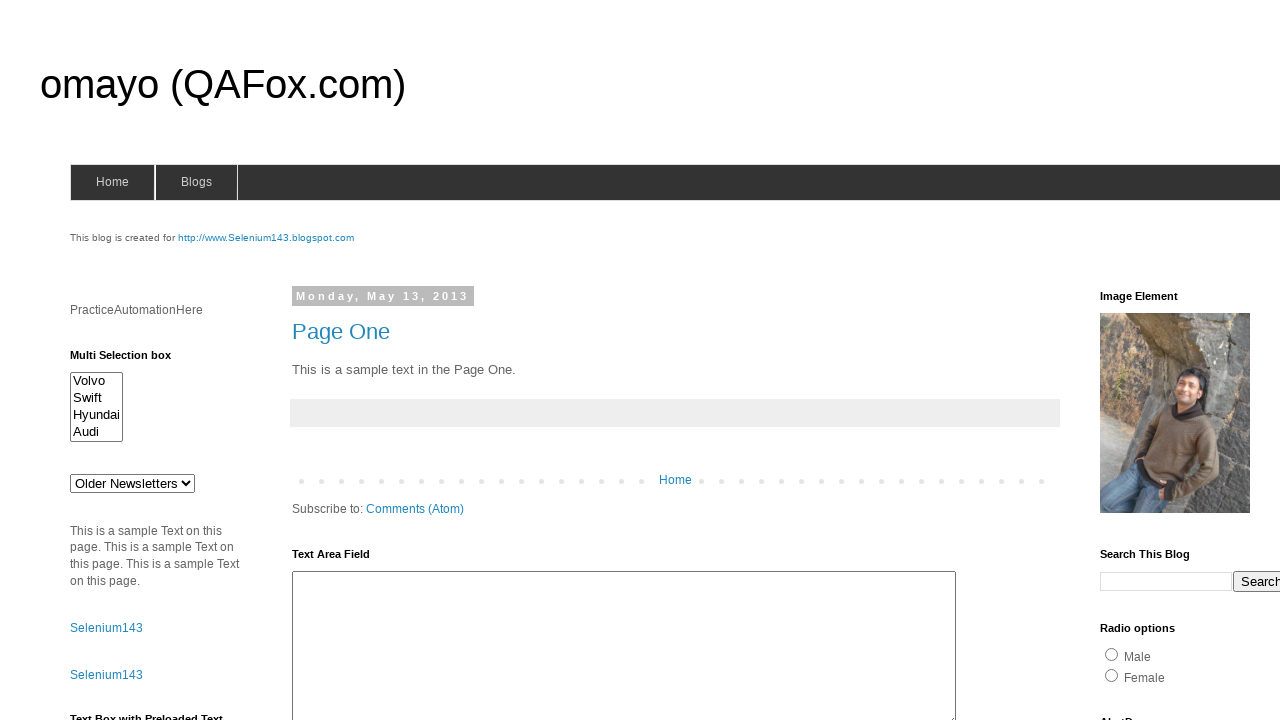

Verified home page title matches 'omayo (QAFox.com)'
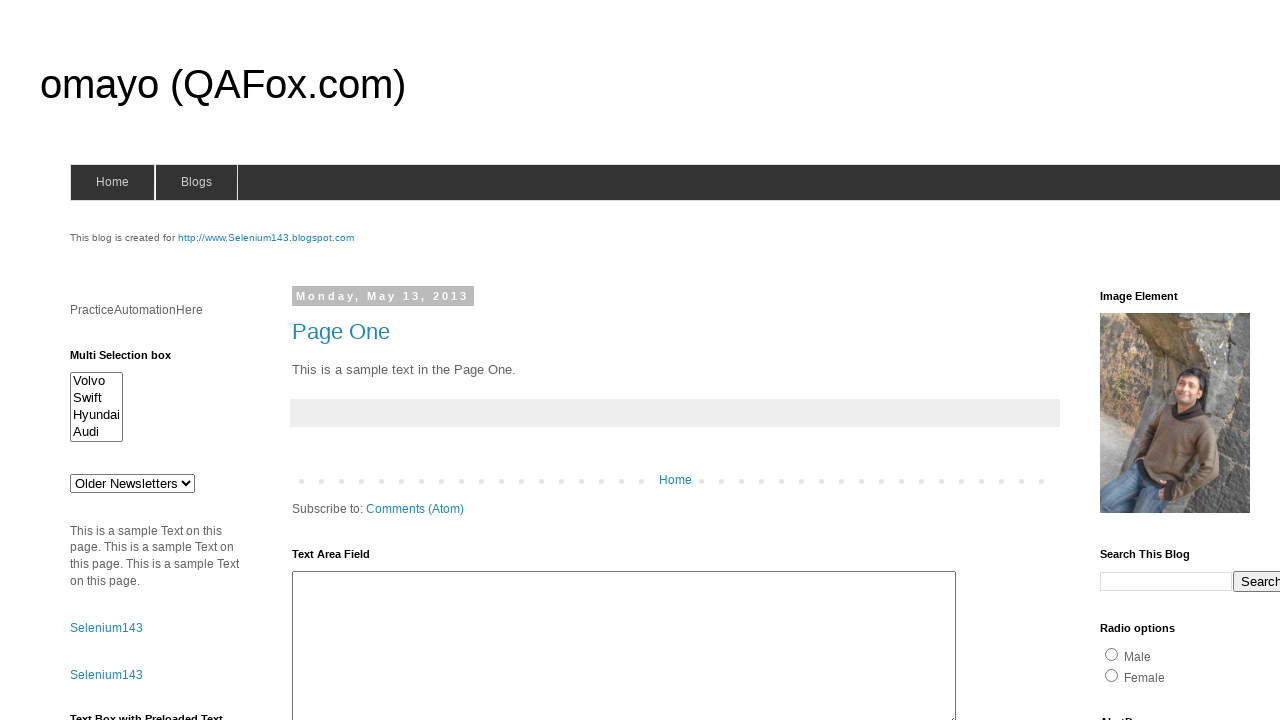

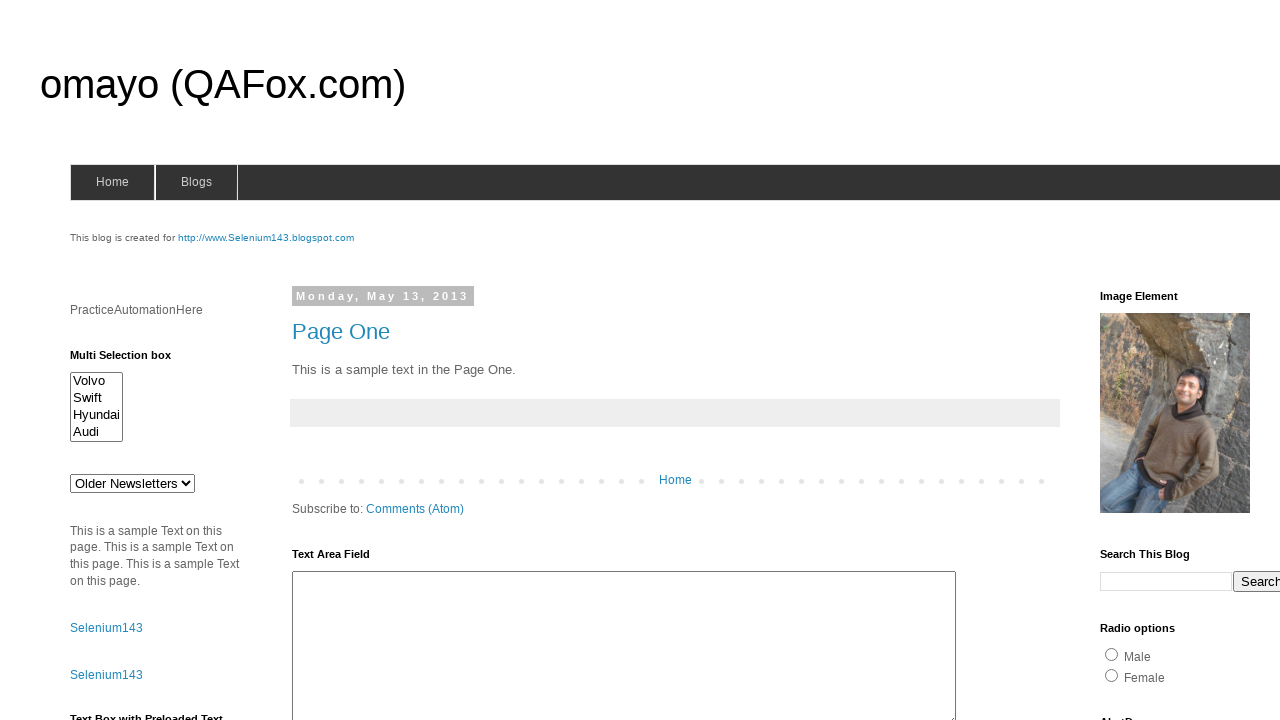